Navigates to the Webull homepage and loads the page

Starting URL: https://www.webull.com/

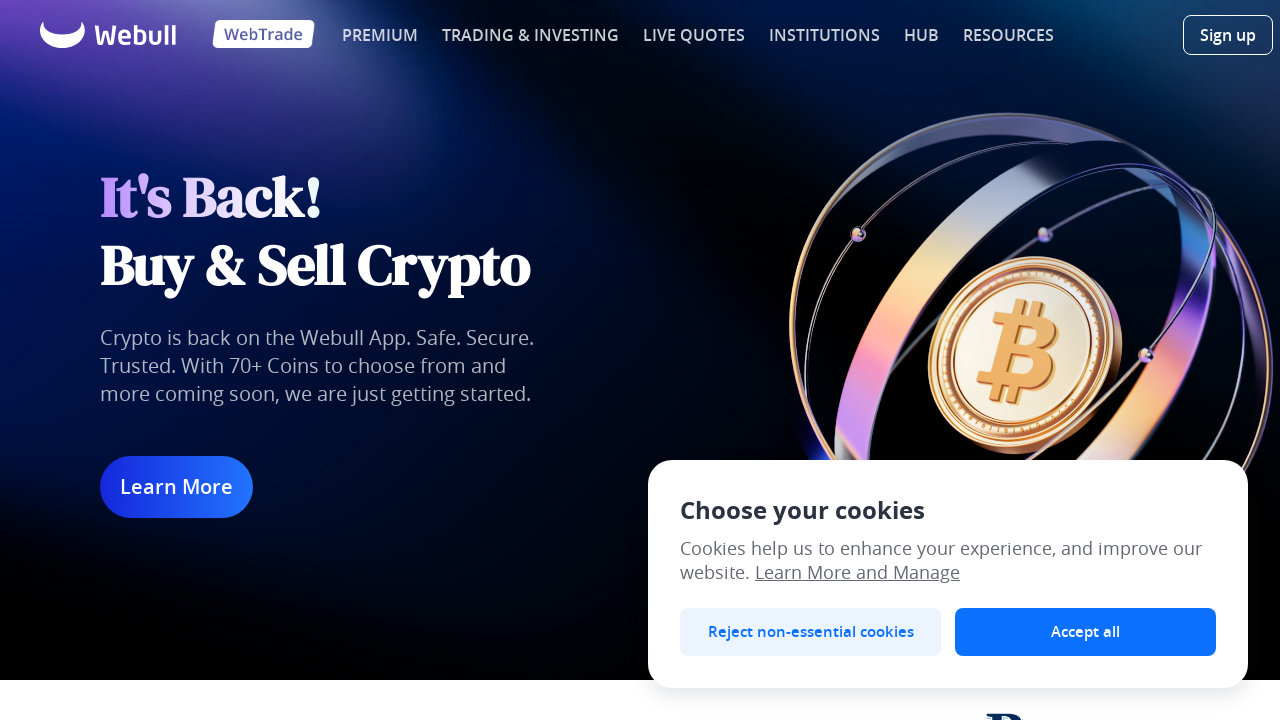

Waited for Webull homepage to load (DOM content loaded)
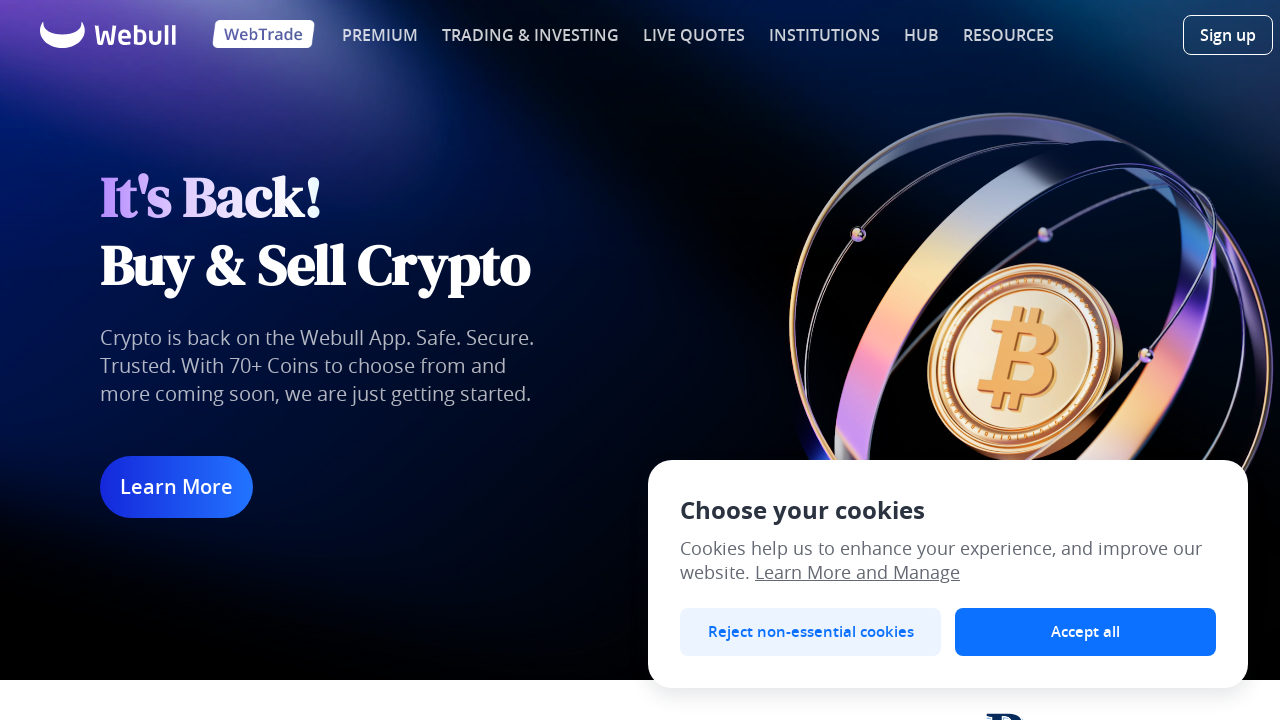

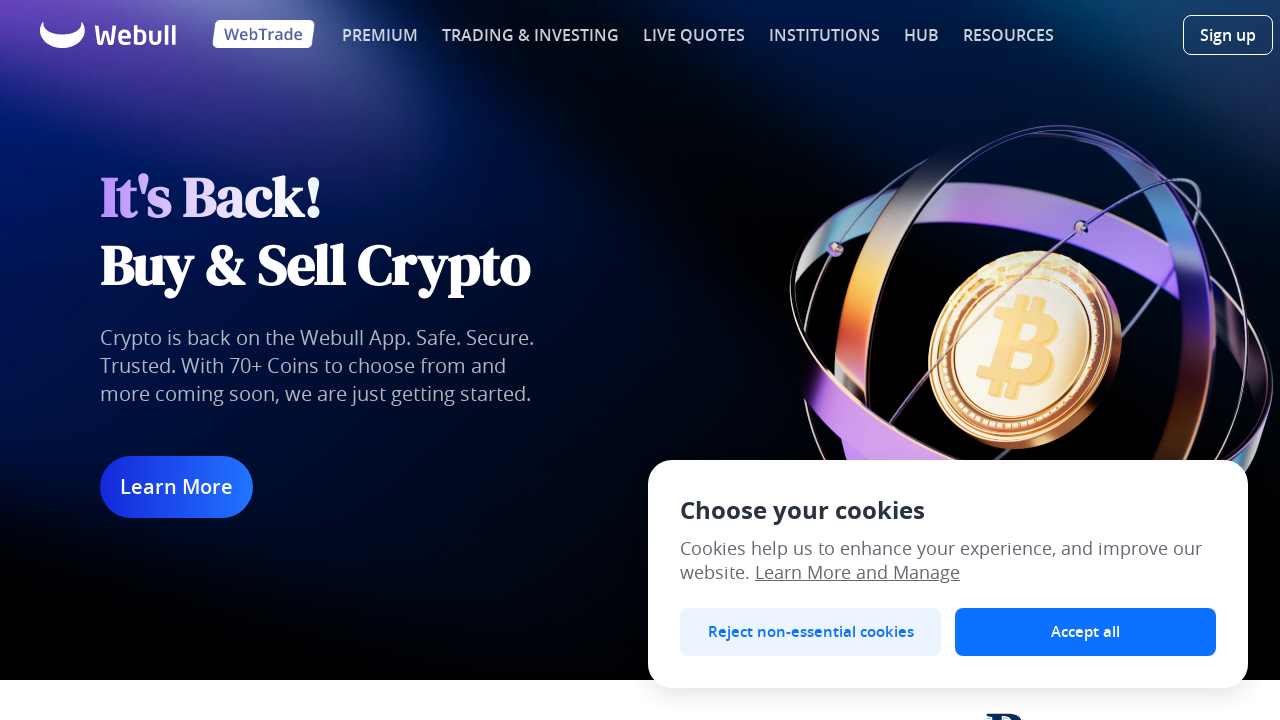